Tests various synchronization scenarios including progress bars, timers, disappearing elements, disabled elements, hidden elements, and page loading on a demo application

Starting URL: https://demoapps.qspiders.com/ui?scenario=1

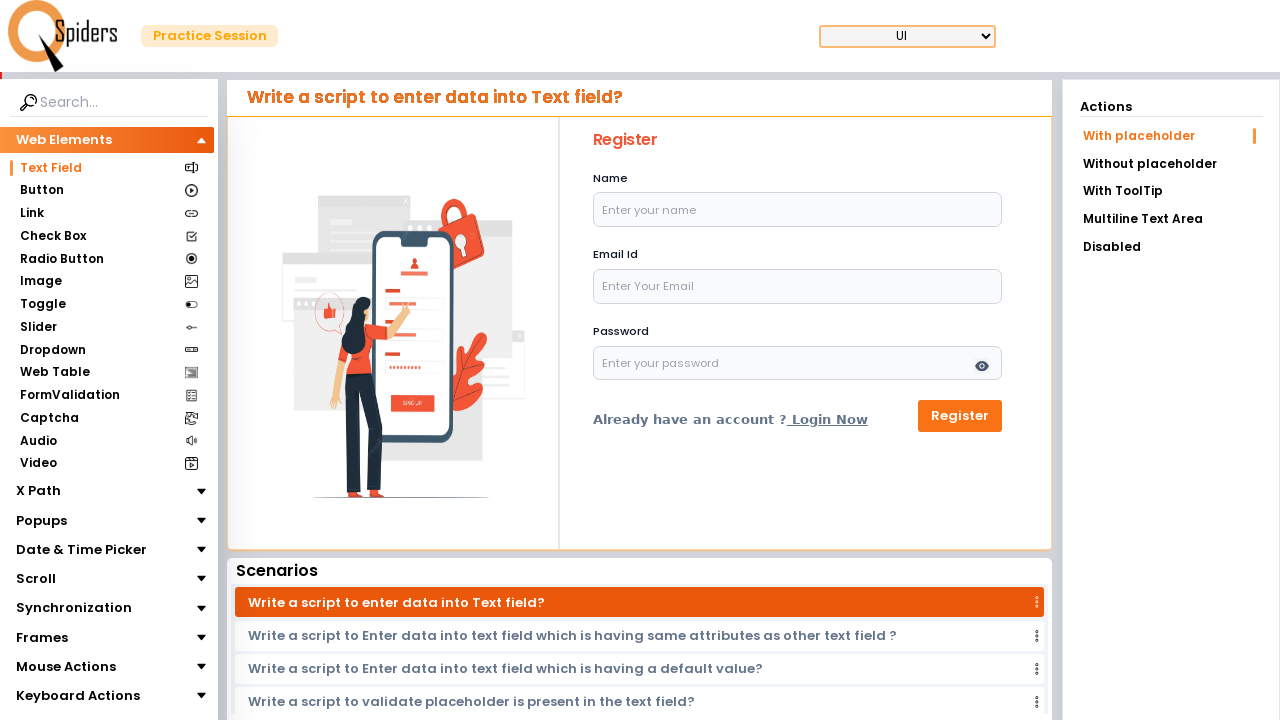

Clicked on Synchronization section at (74, 608) on xpath=//section[text()='Synchronization']
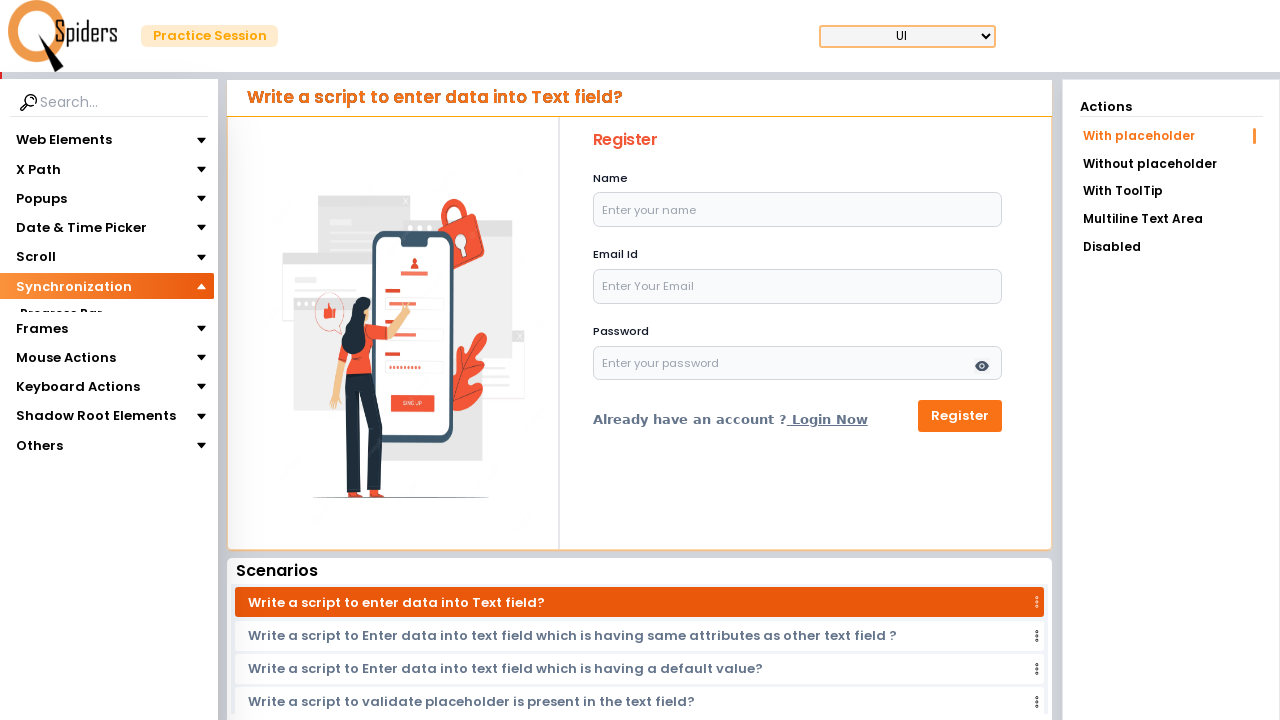

Clicked on Progress Bar section at (60, 314) on xpath=//section[text()='Progress Bar']
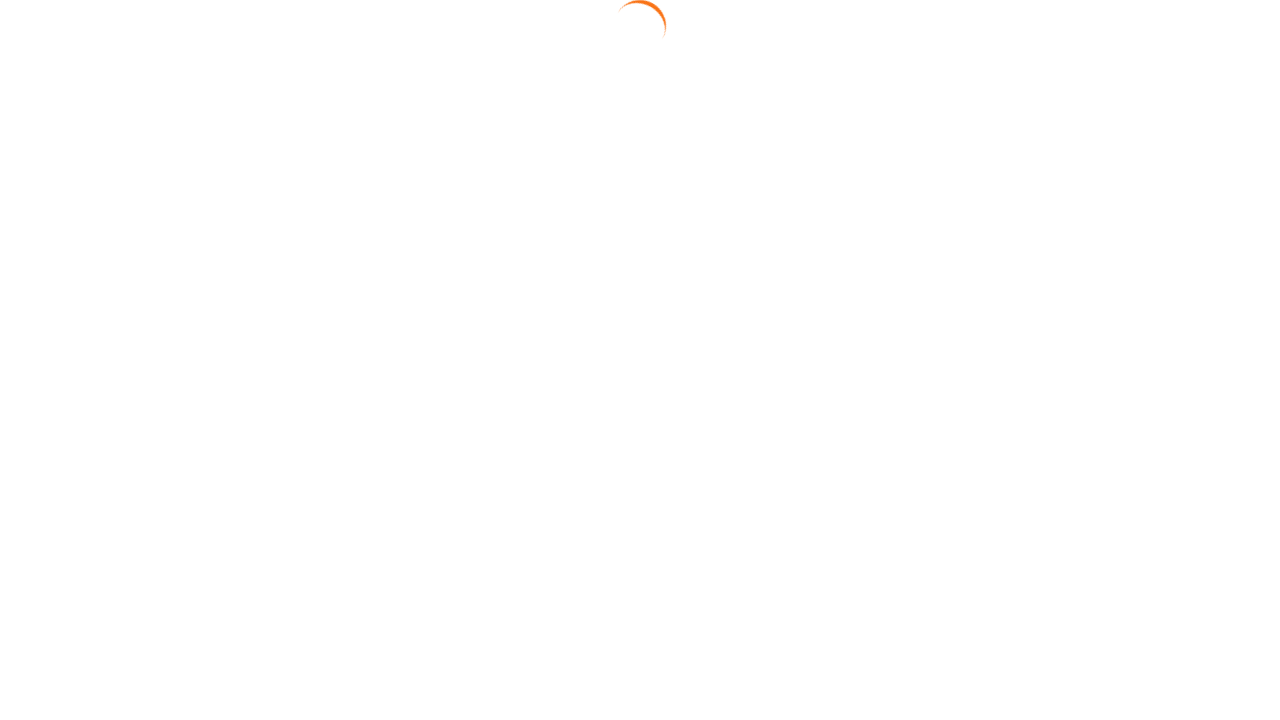

Clicked Start button for default progress bar at (612, 218) on xpath=//button[text()='Start']
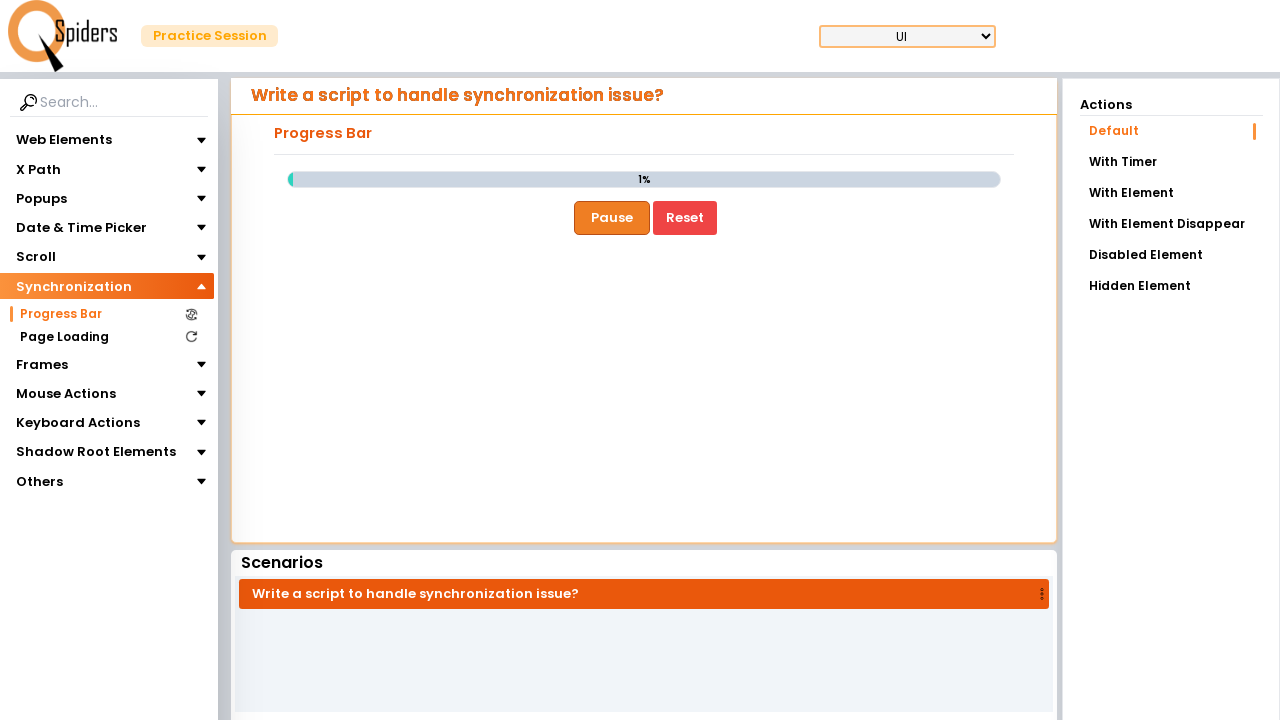

Clicked on 'With Timer' scenario at (1171, 162) on text=With Timer
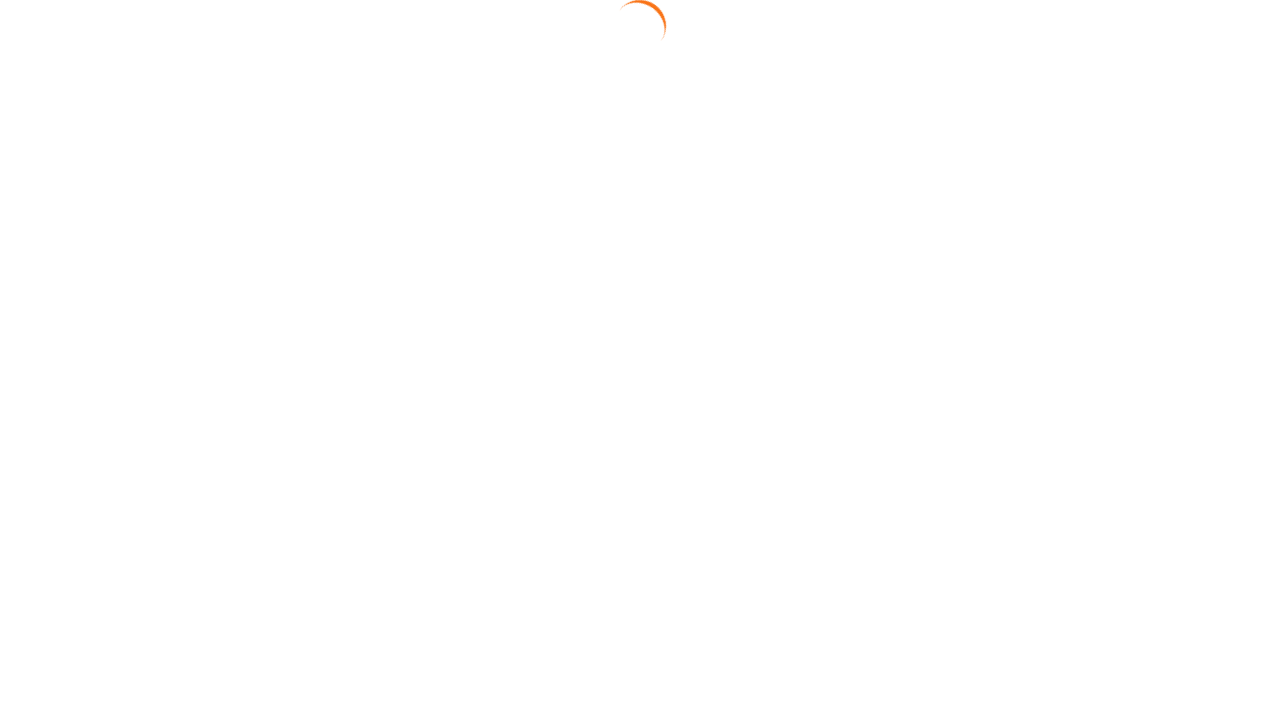

Filled text input with value '1' on //input[@type='text']
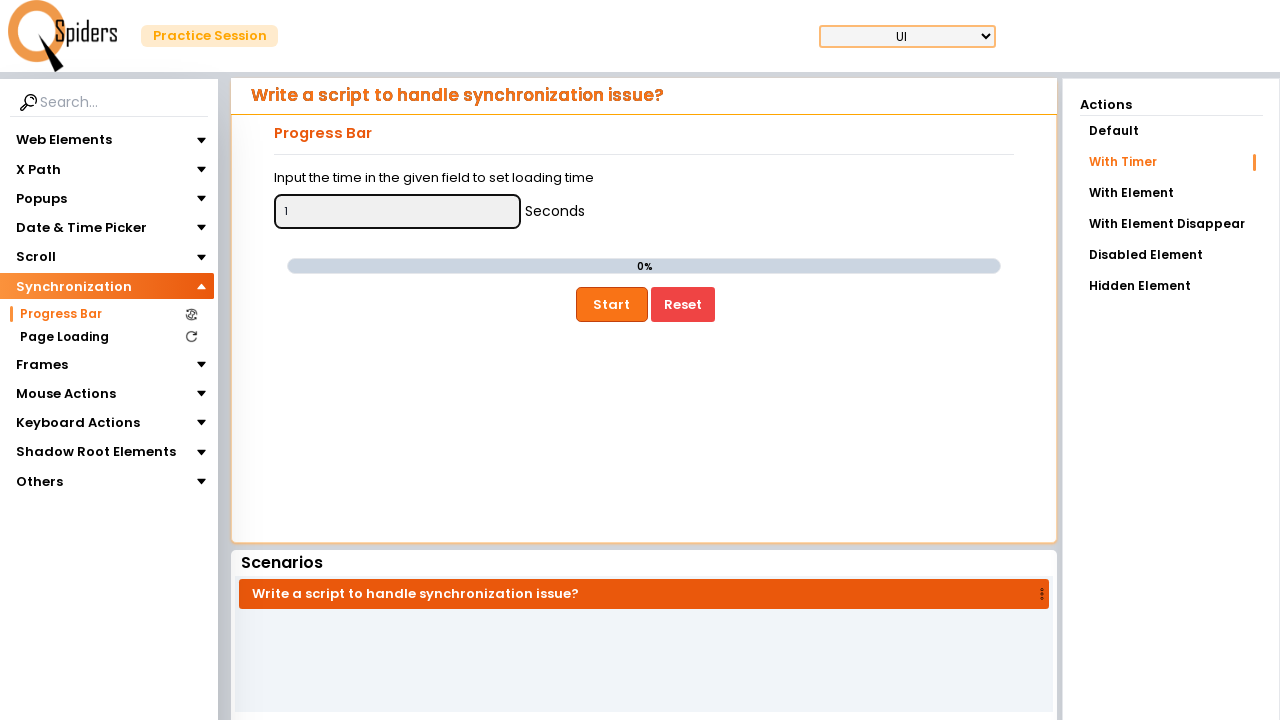

Waited 2 seconds
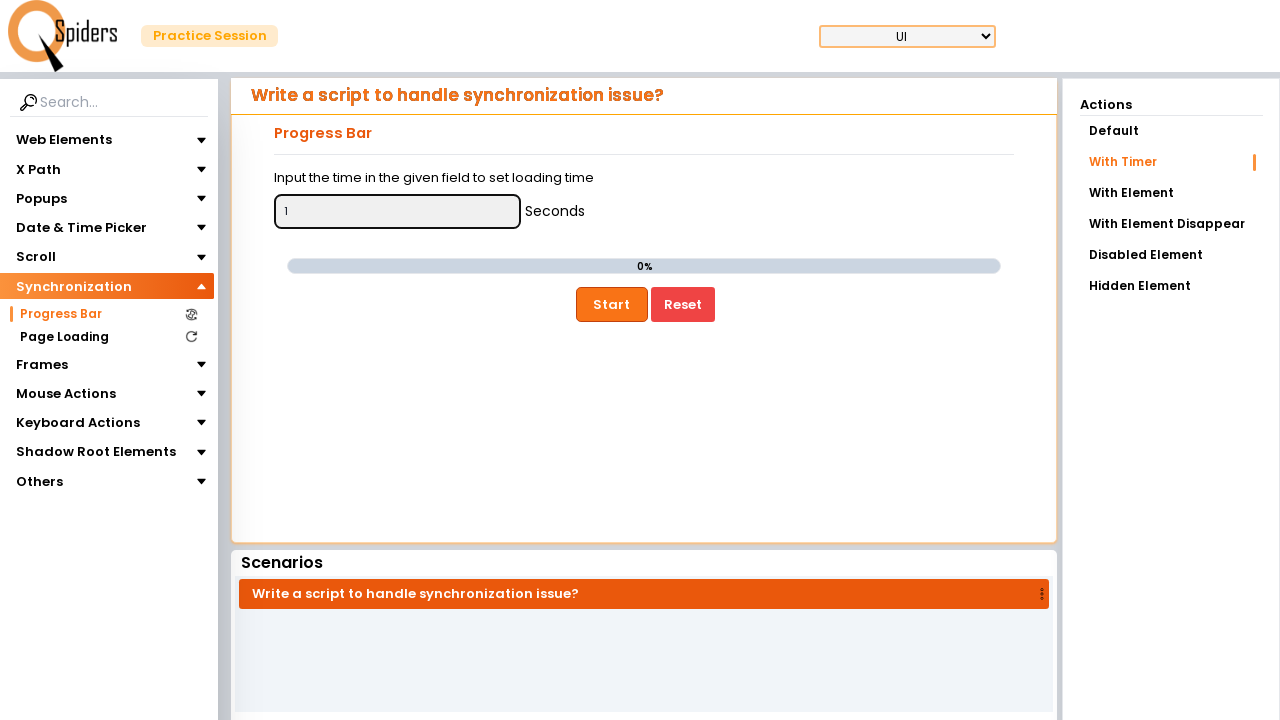

Clicked Start button for timer scenario at (612, 304) on xpath=//button[text()='Start']
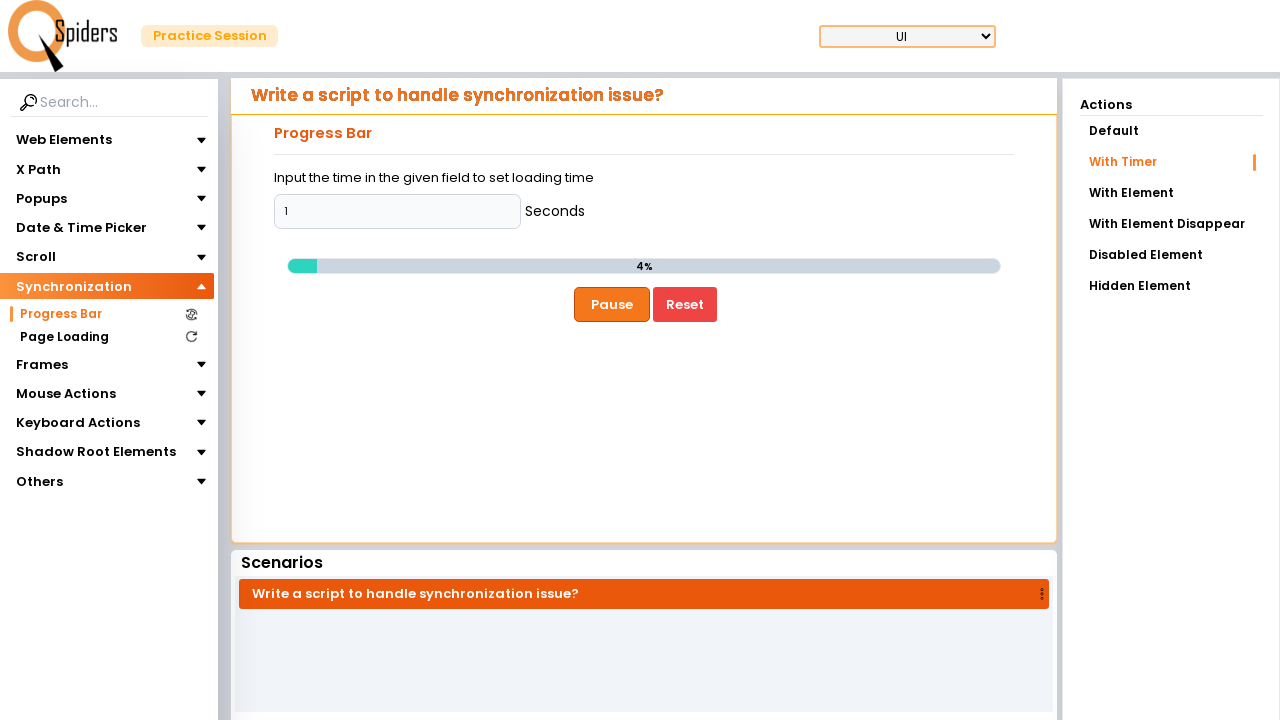

Clicked on 'With Element Disappear' scenario at (1171, 224) on text=With Element Disappear
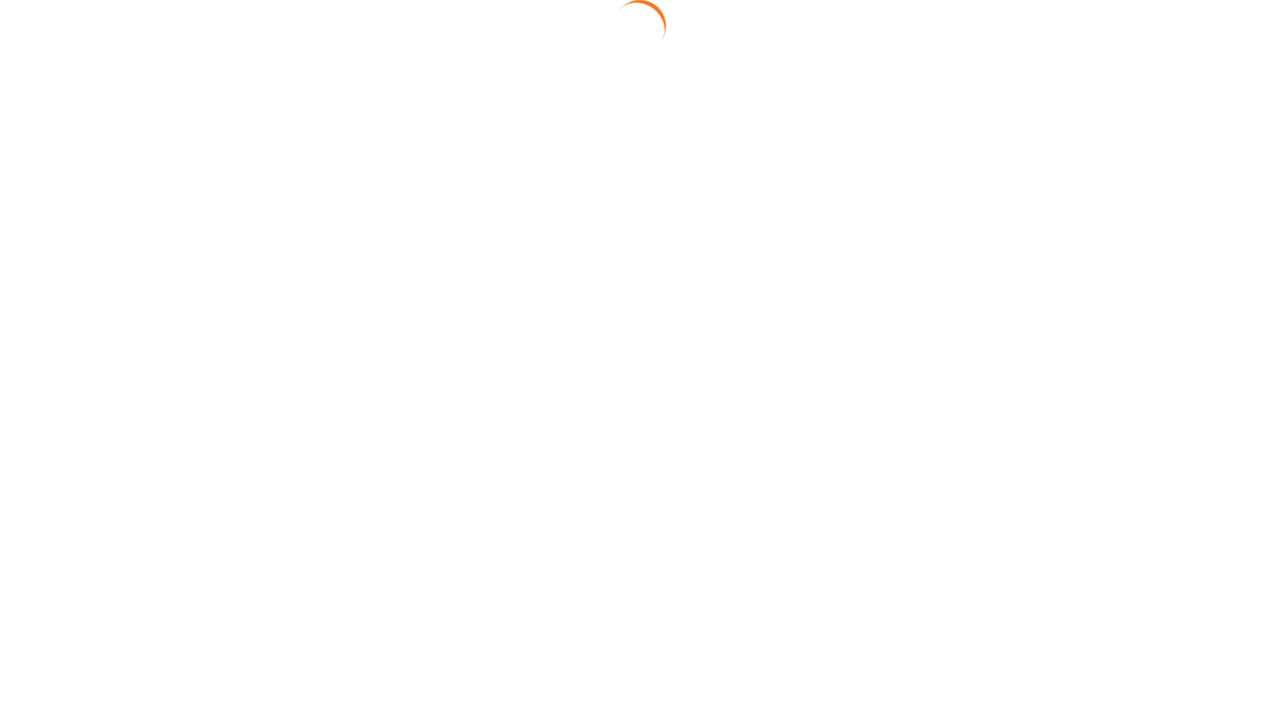

Waited 2 seconds
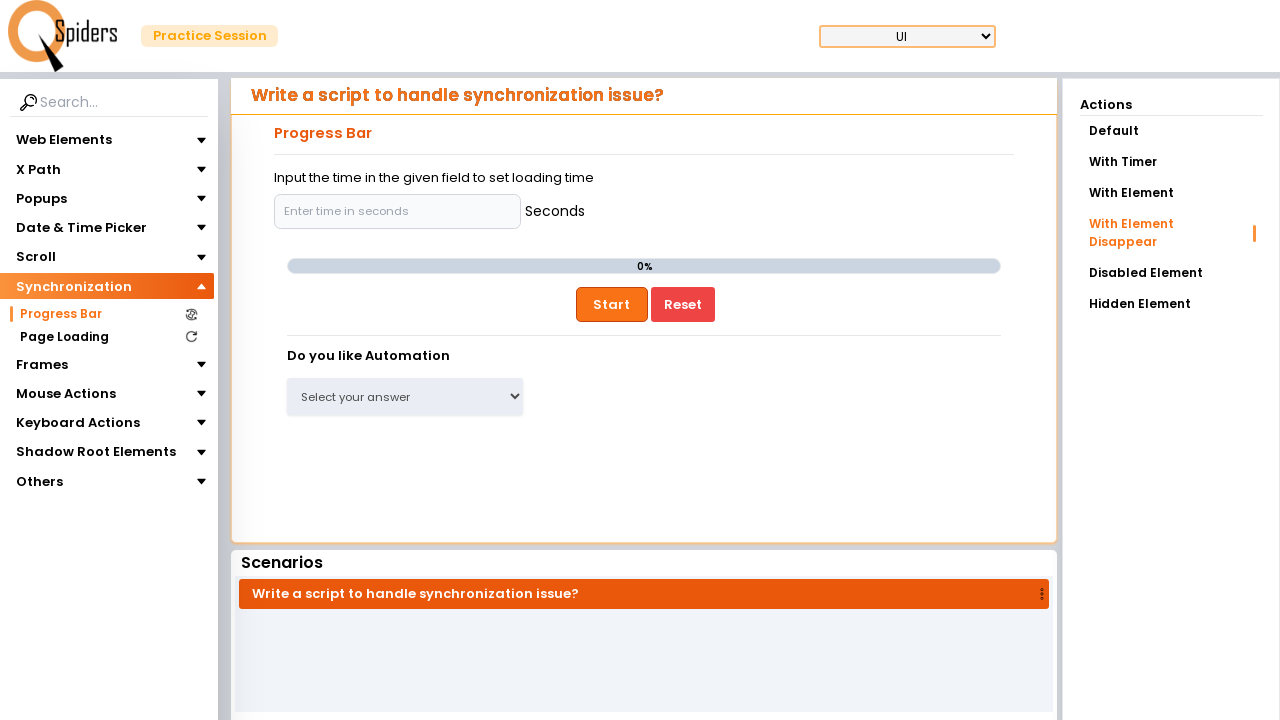

Filled time input with value '4' seconds on //input[@placeholder='Enter time in seconds']
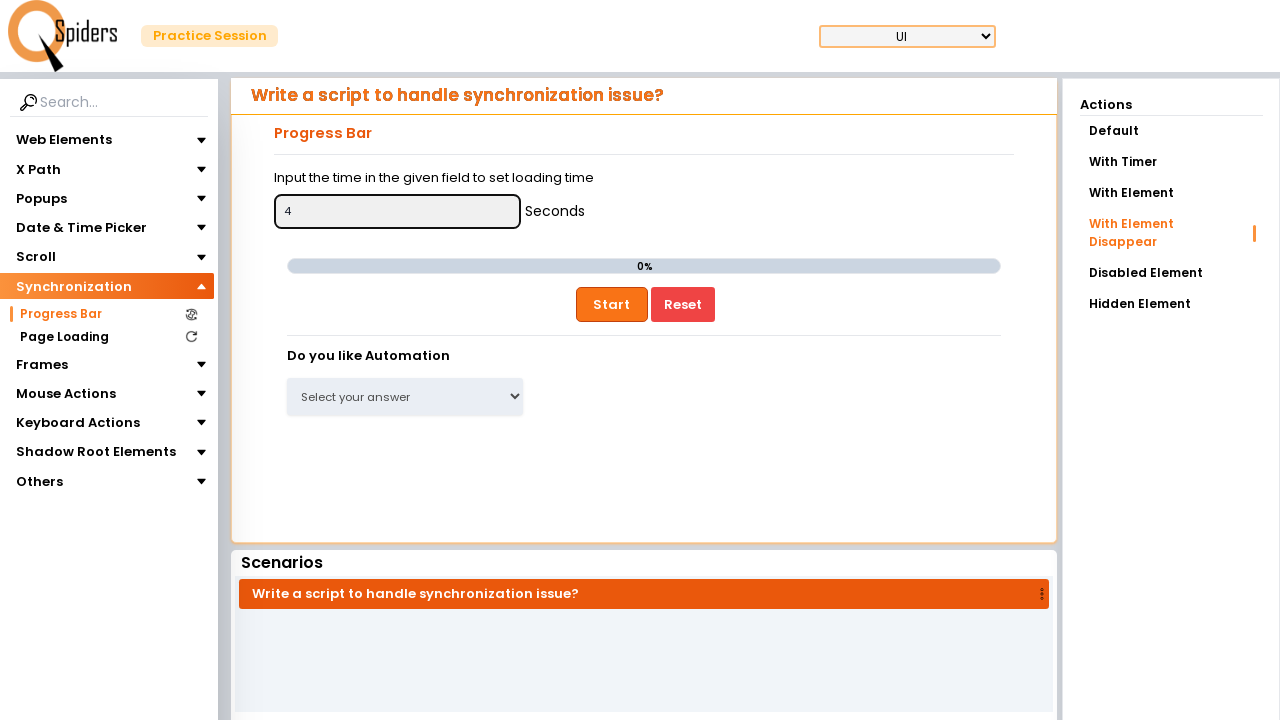

Waited 1 second
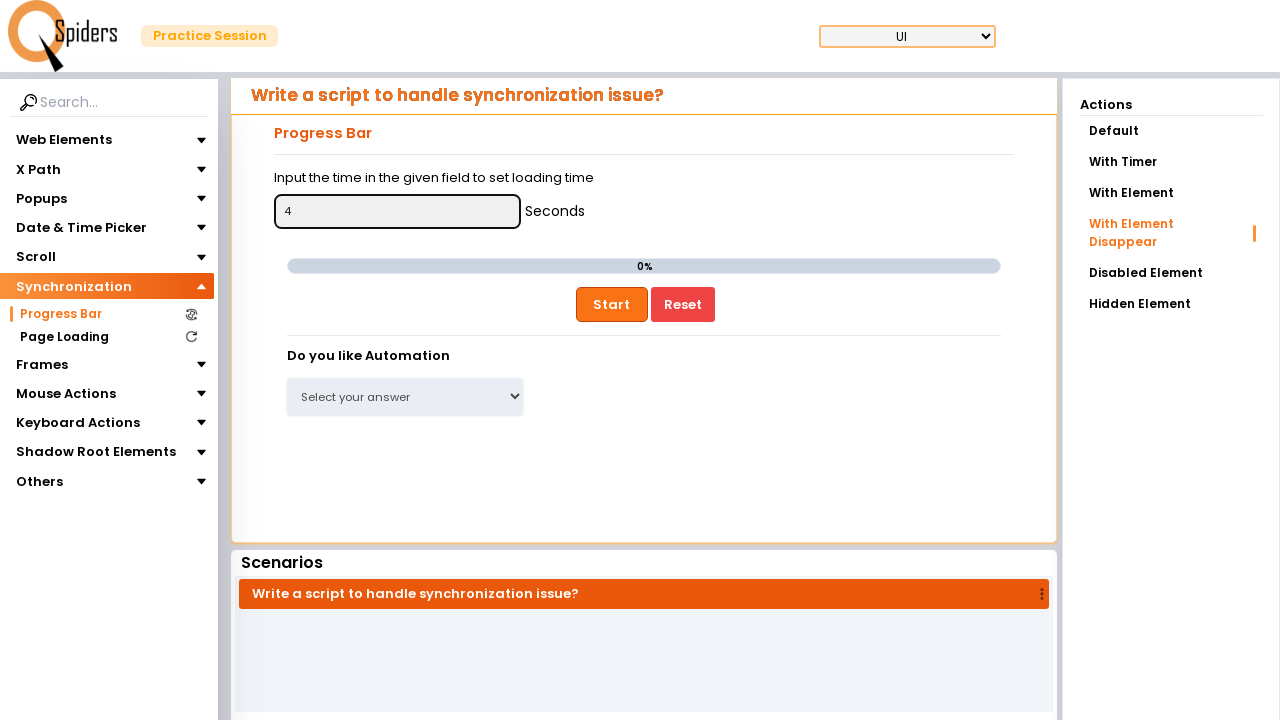

Clicked Start button for element disappear scenario at (612, 304) on xpath=//button[text()='Start']
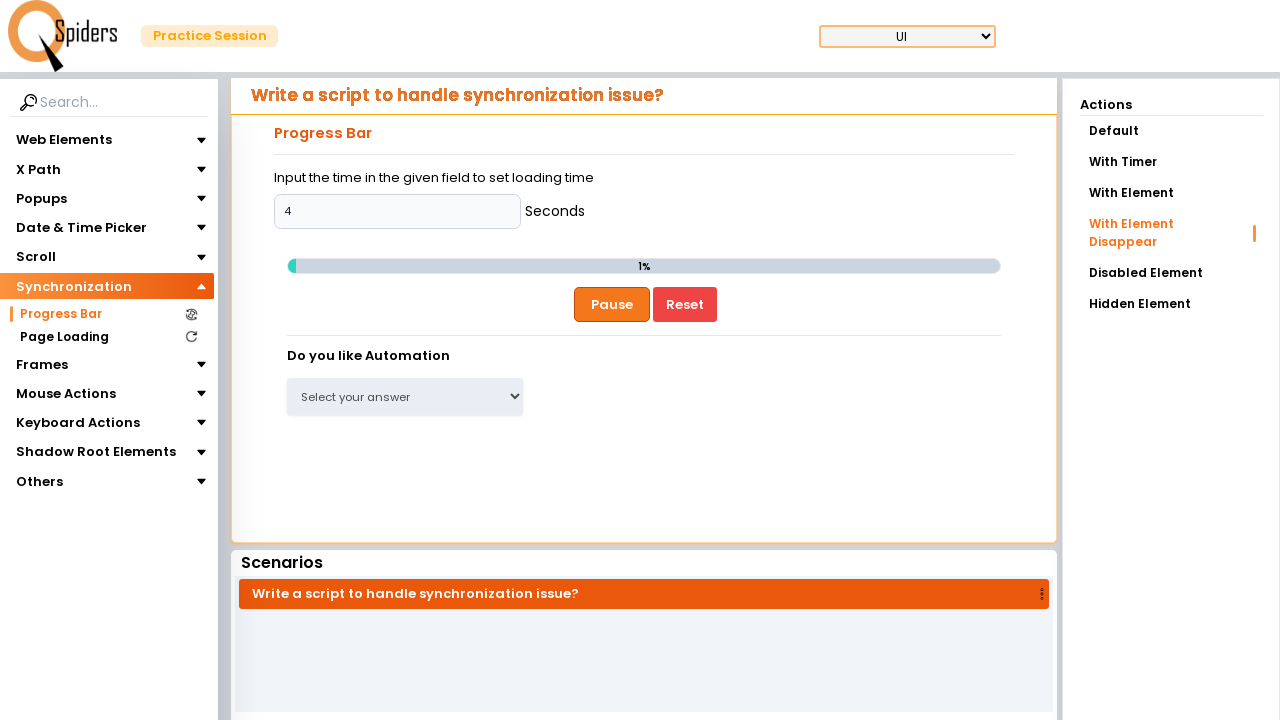

Waited 5 seconds for element to disappear
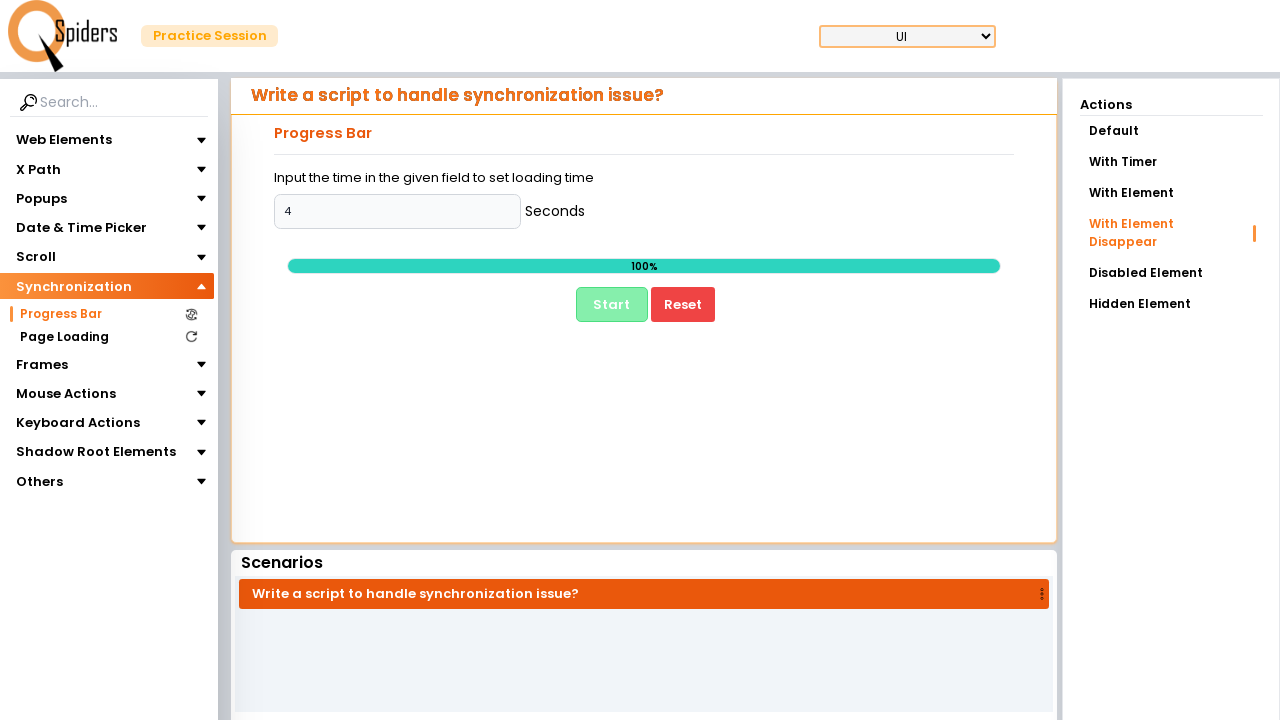

Clicked on 'Disabled Element' scenario at (1171, 273) on text=Disabled Element
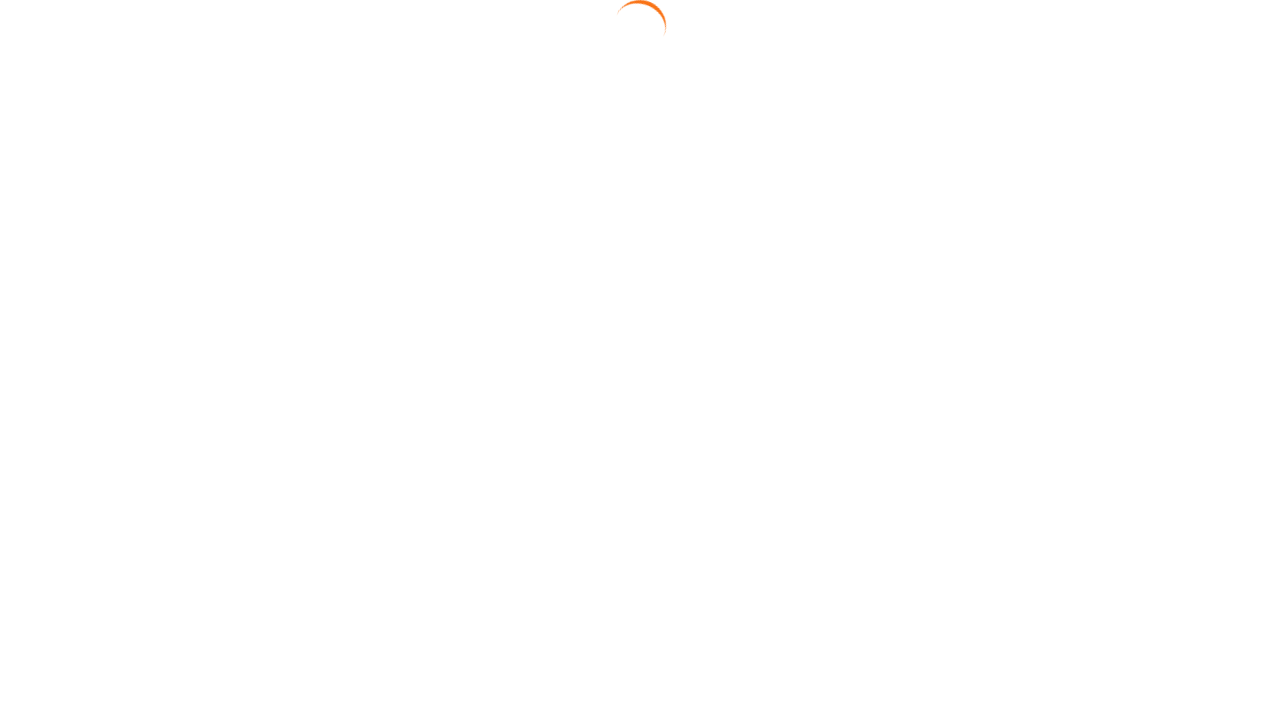

Waited 2 seconds
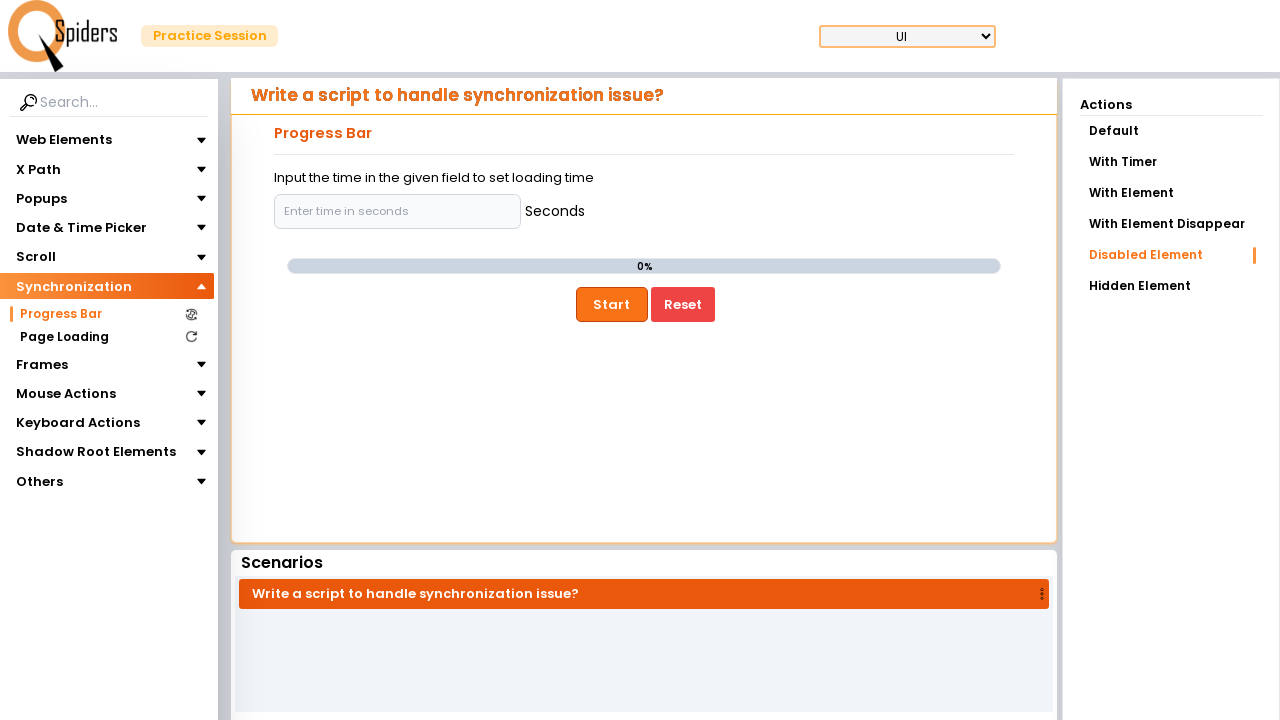

Filled text input with value '3' on //input[@type='text']
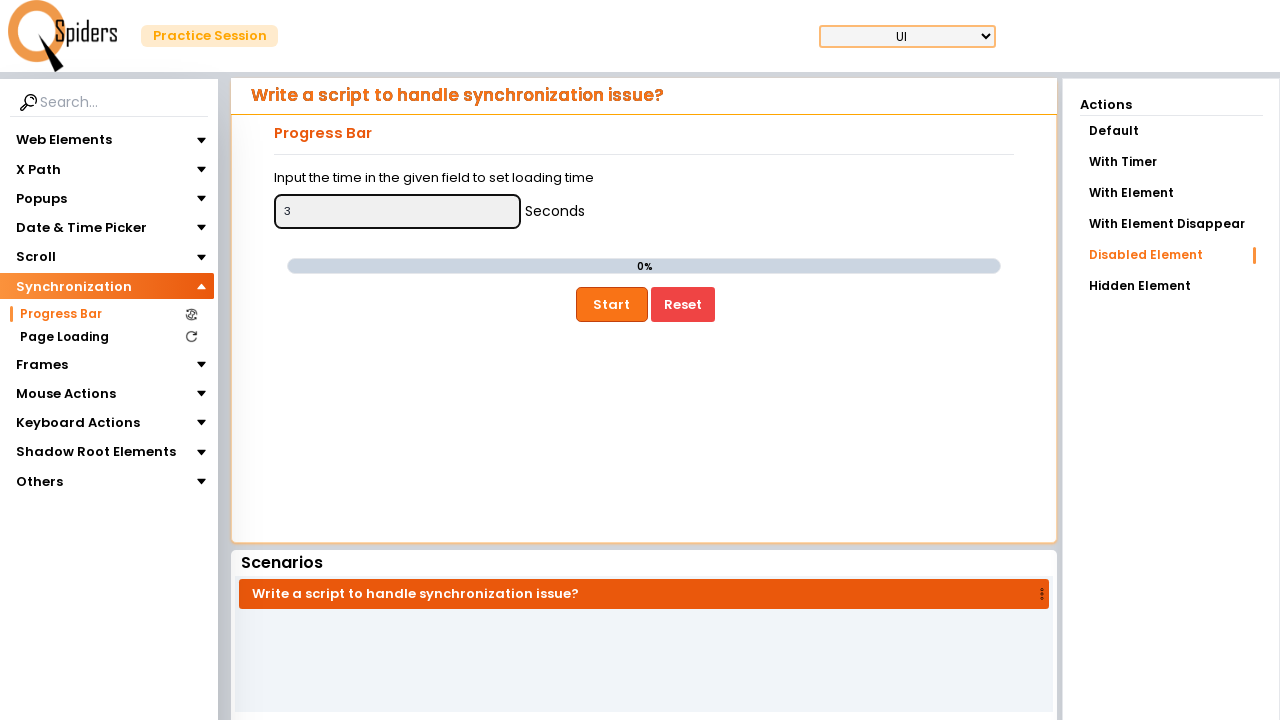

Clicked Start button for disabled element scenario at (612, 304) on xpath=//button[text()='Start']
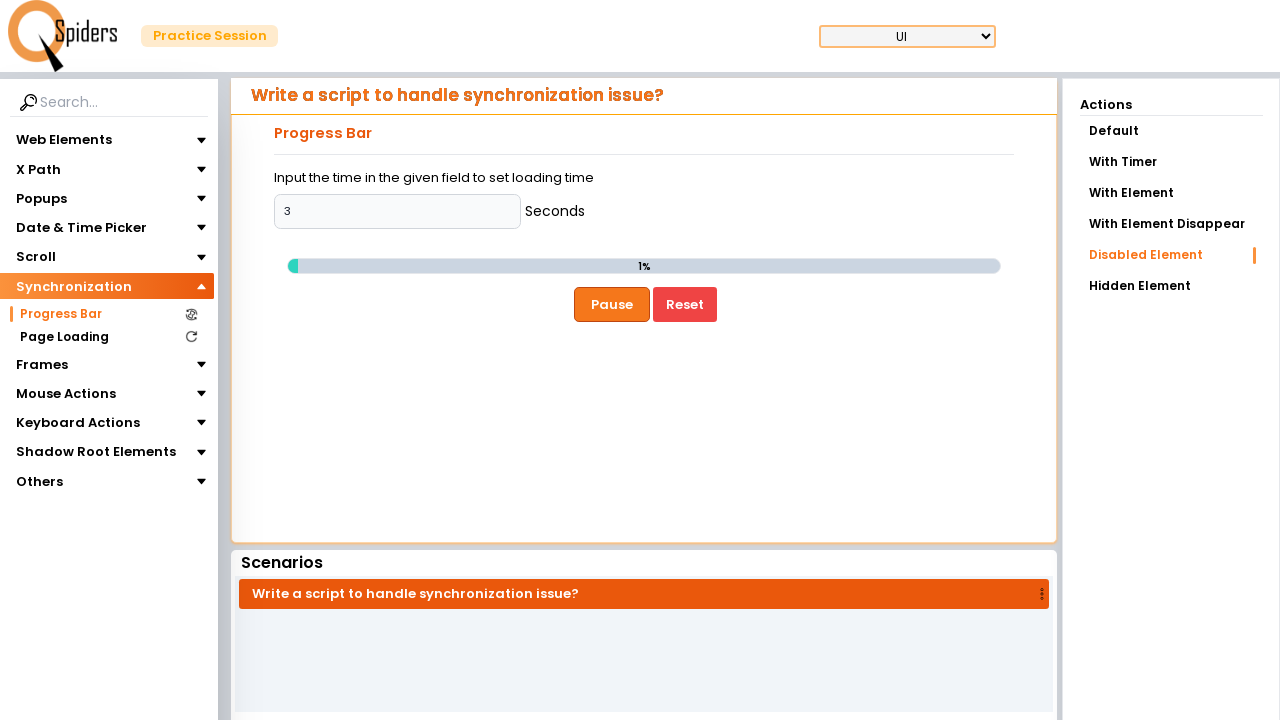

Waited 5 seconds for element to be enabled
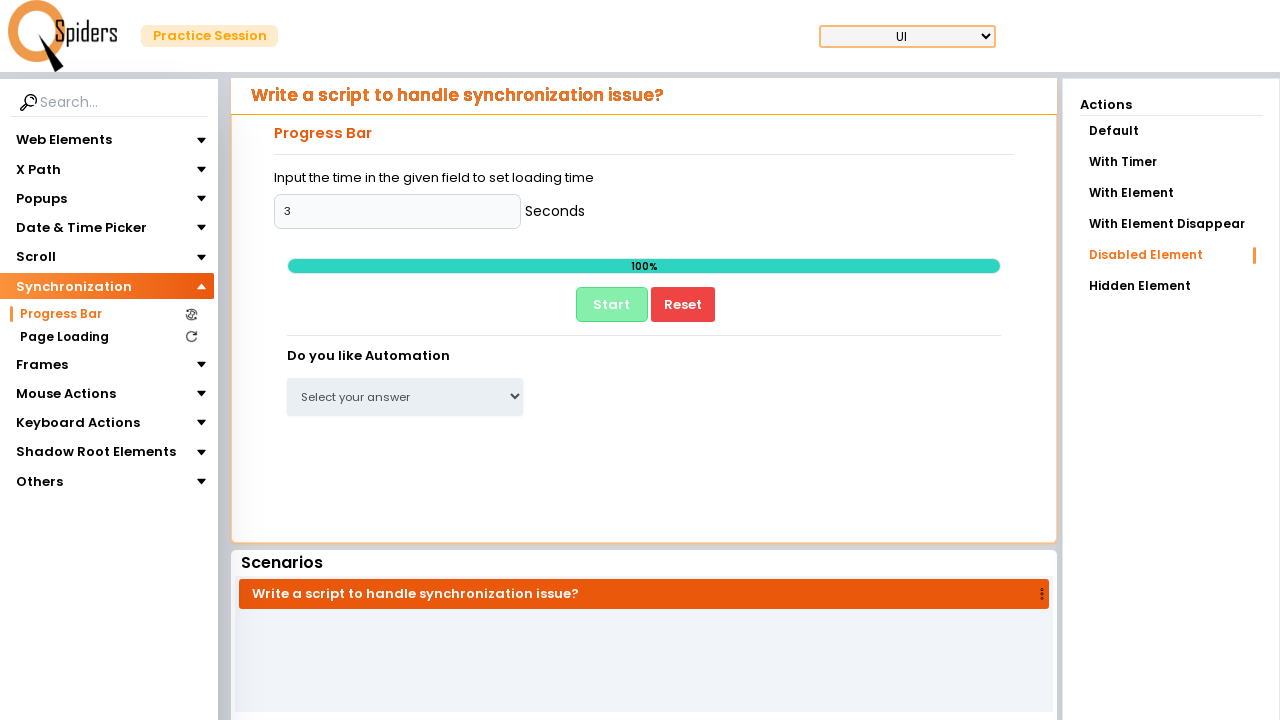

Clicked on 'Hidden Element' scenario at (1171, 286) on text=Hidden Element
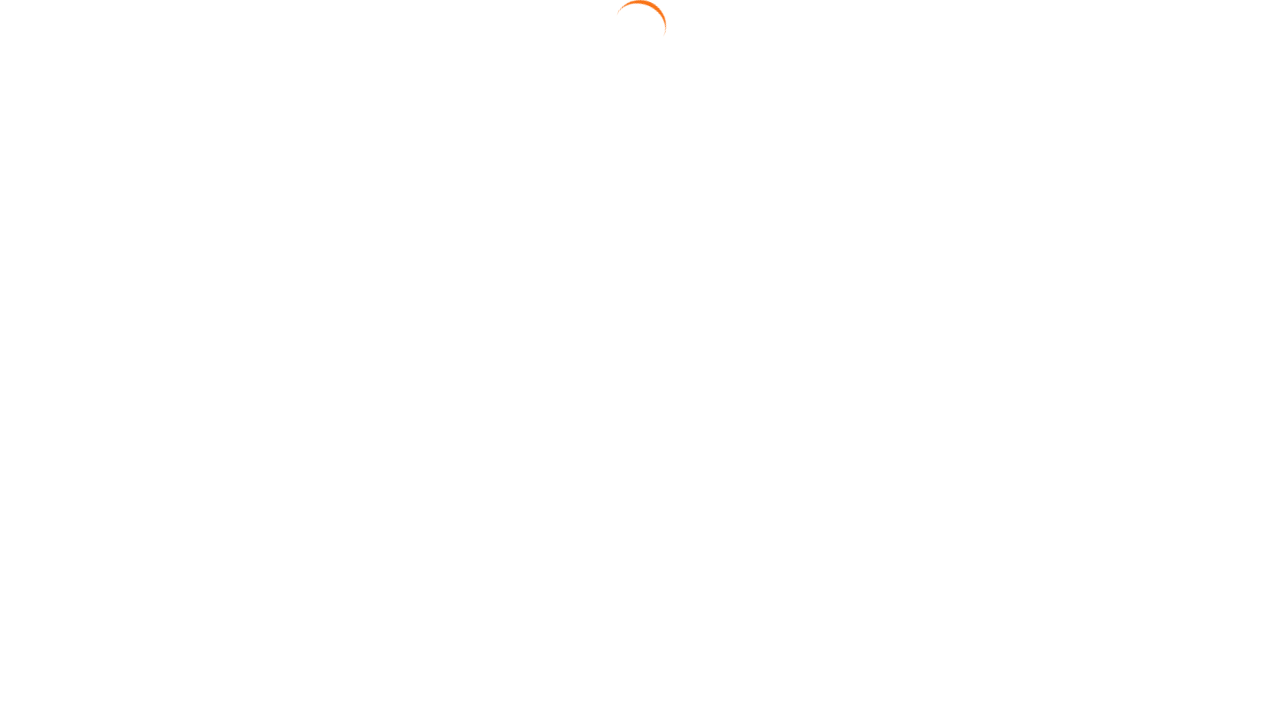

Waited 2 seconds
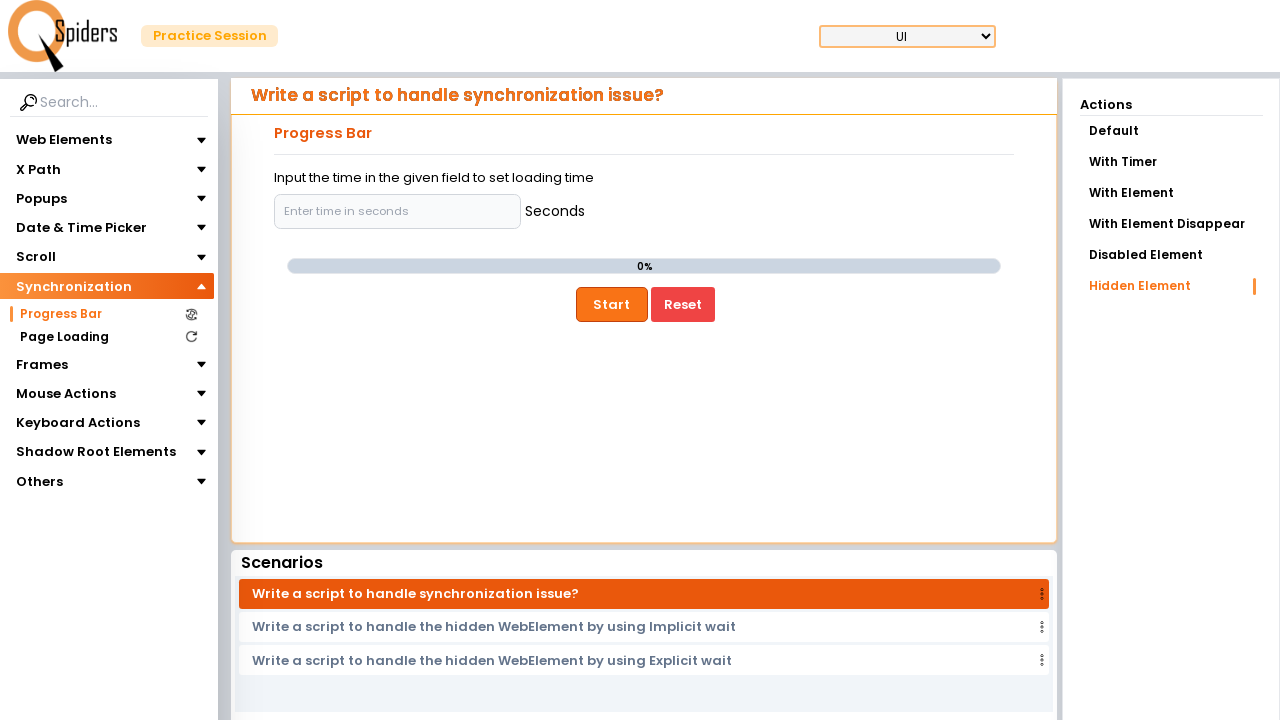

Filled text input with value '2' on //input[@type='text']
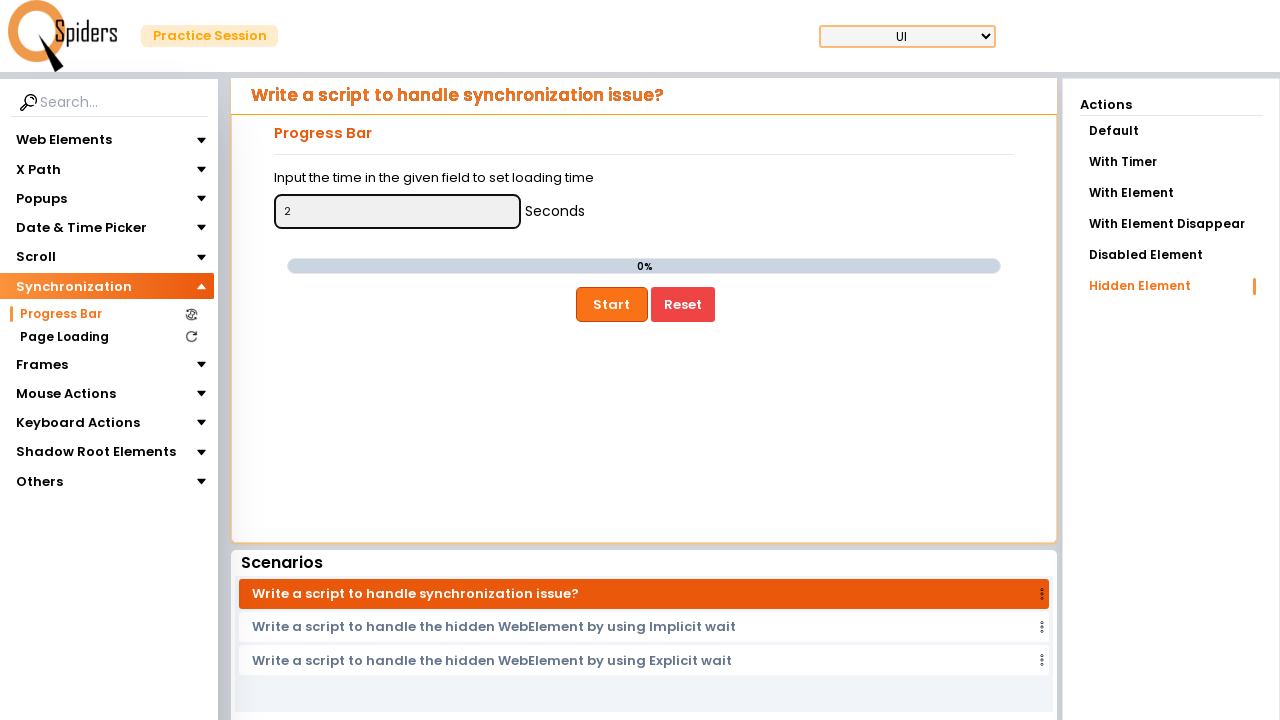

Clicked Start button for hidden element scenario at (612, 304) on xpath=//button[text()='Start']
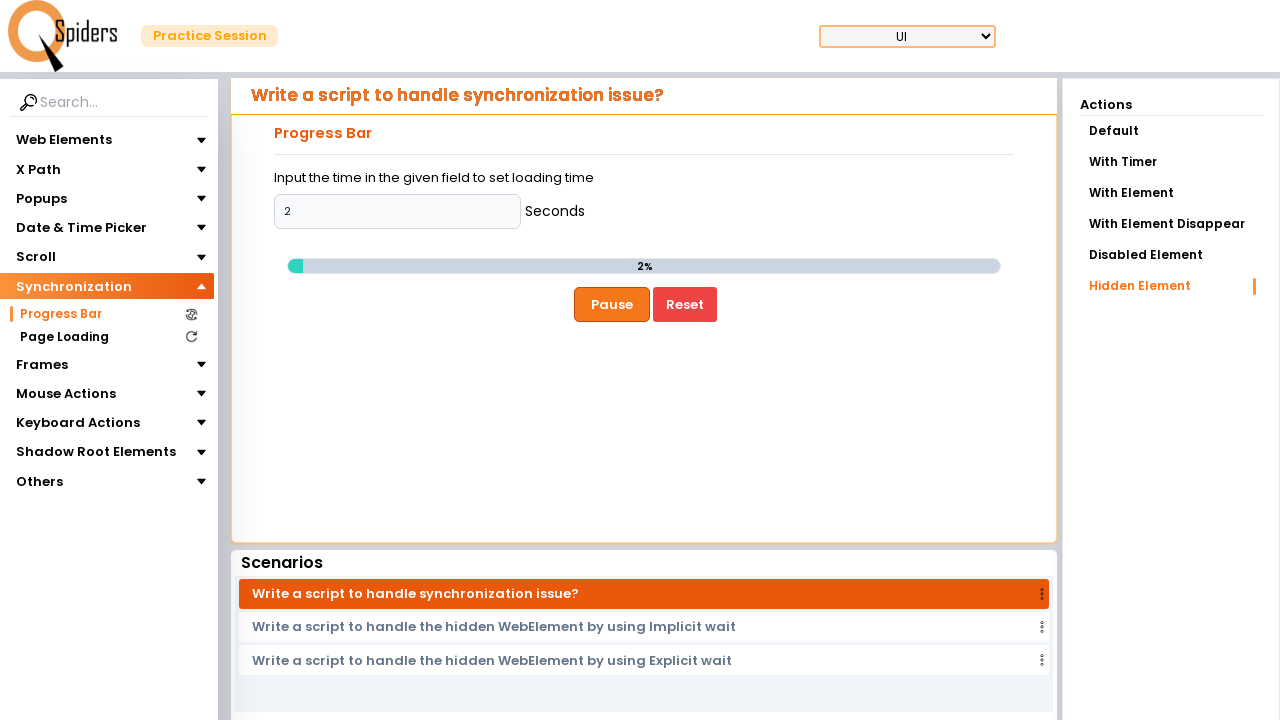

Waited 3 seconds for element to become visible
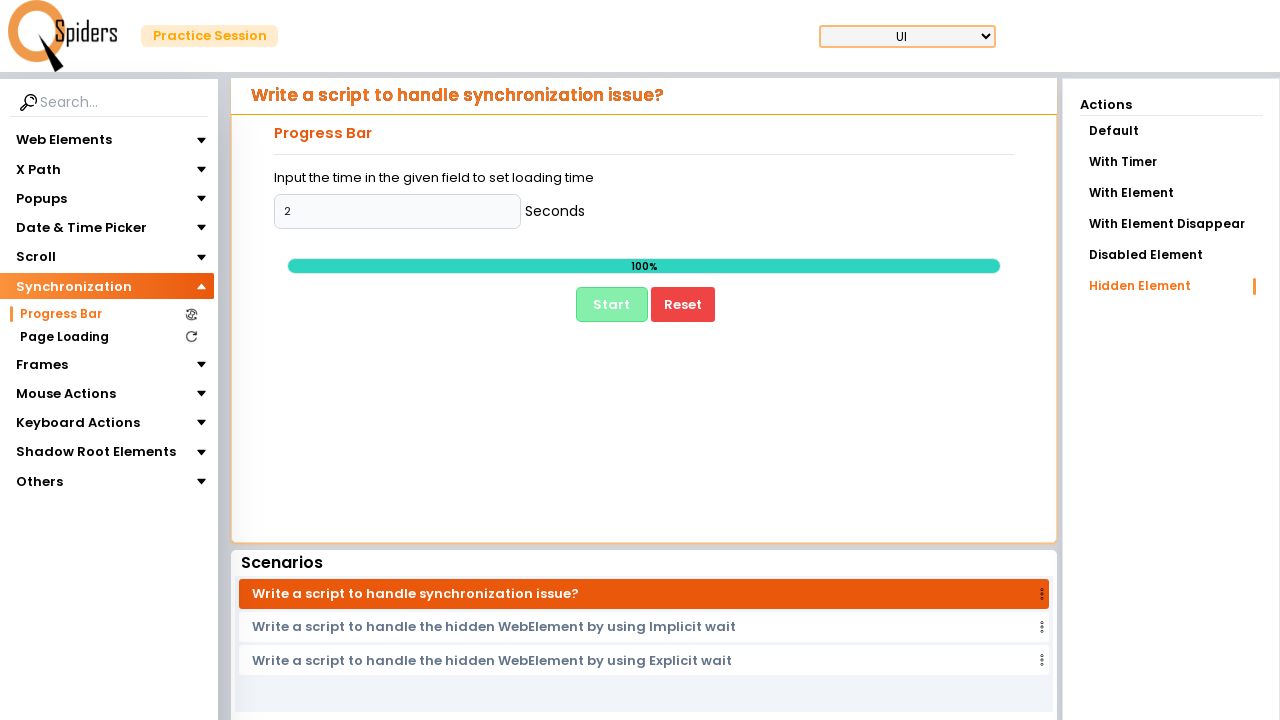

Clicked on 'Page Loading' section at (64, 337) on xpath=//section[text()='Page Loading']
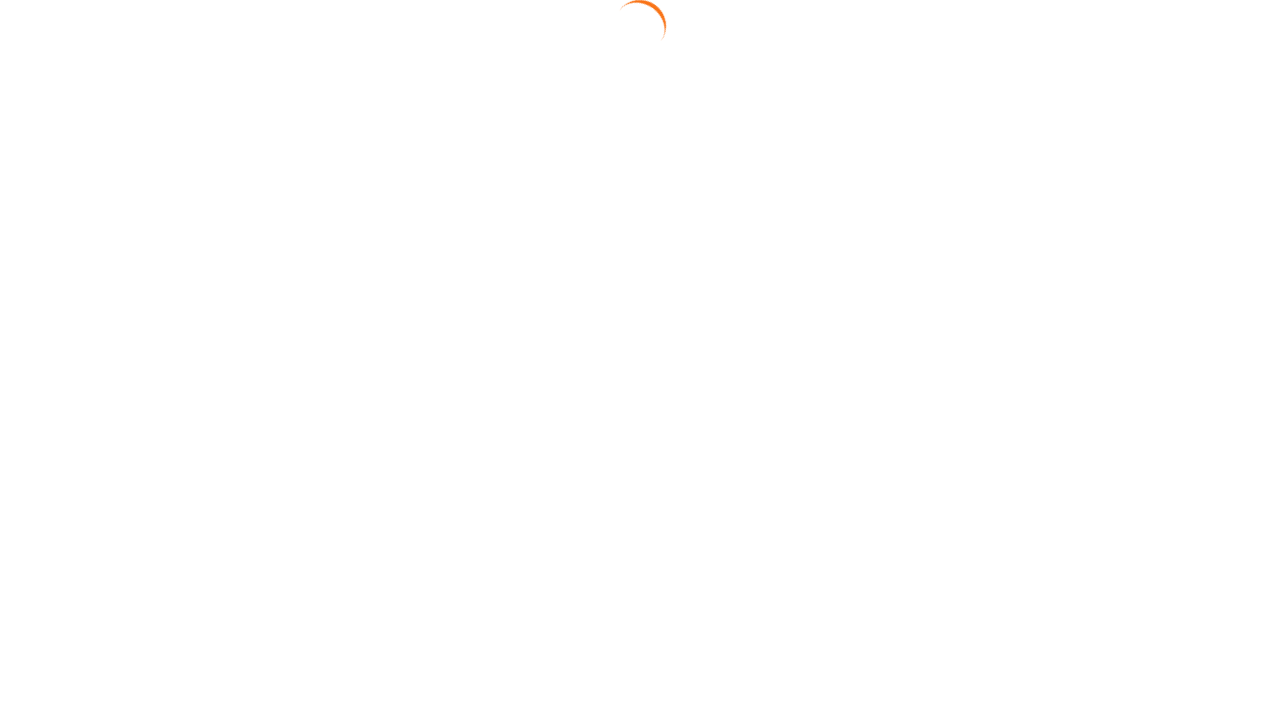

Waited 3 seconds for page loading section to fully load
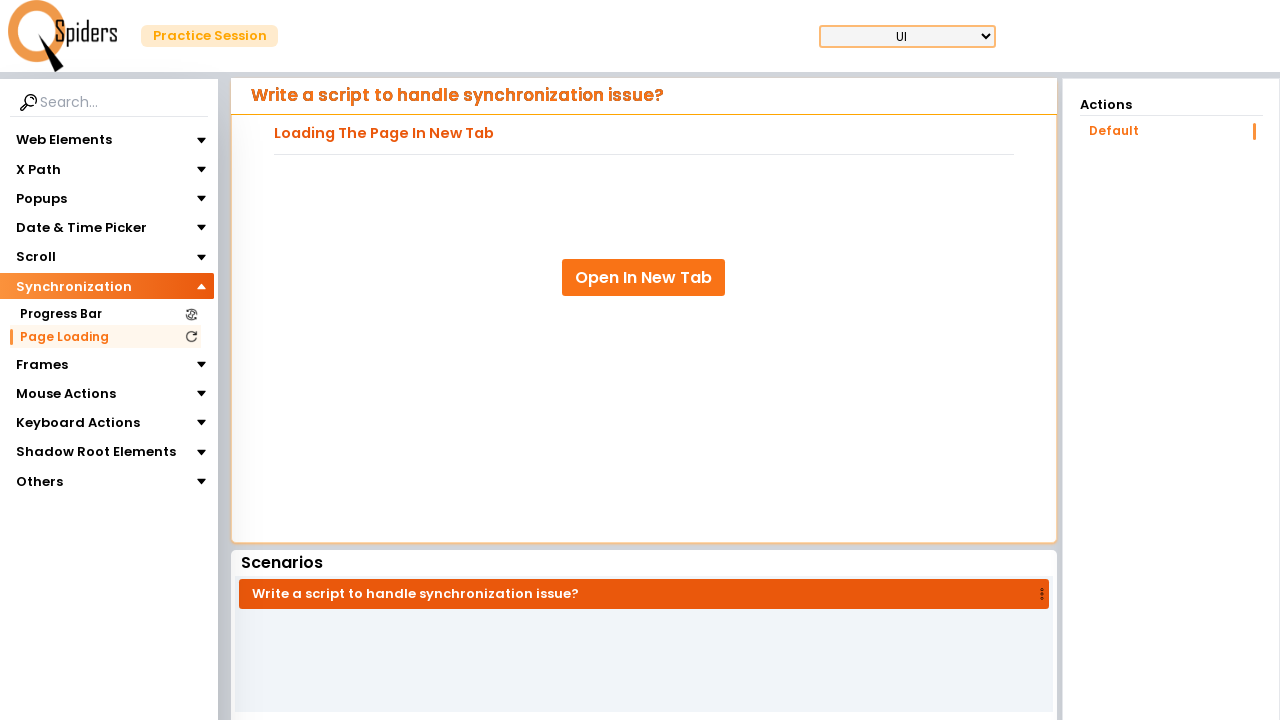

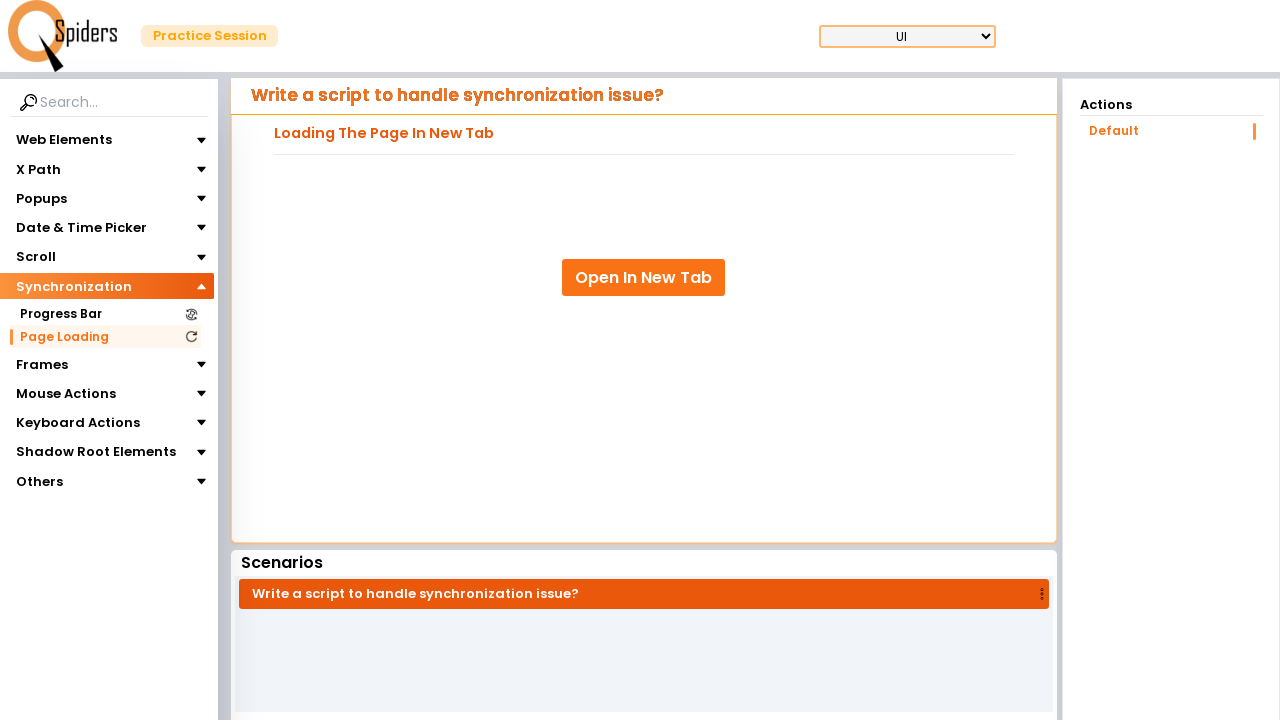